Tests un-marking todo items as complete by unchecking their checkboxes

Starting URL: https://demo.playwright.dev/todomvc

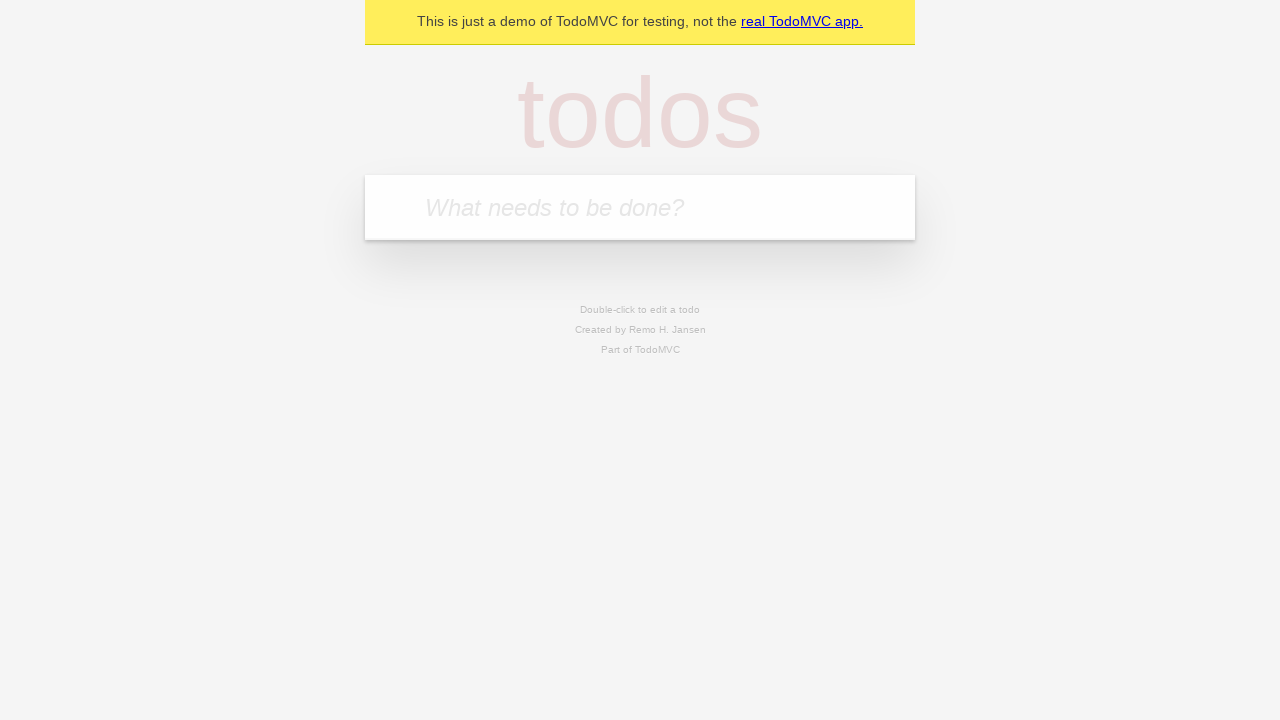

Filled input field with 'buy some cheese' on internal:attr=[placeholder="What needs to be done?"i]
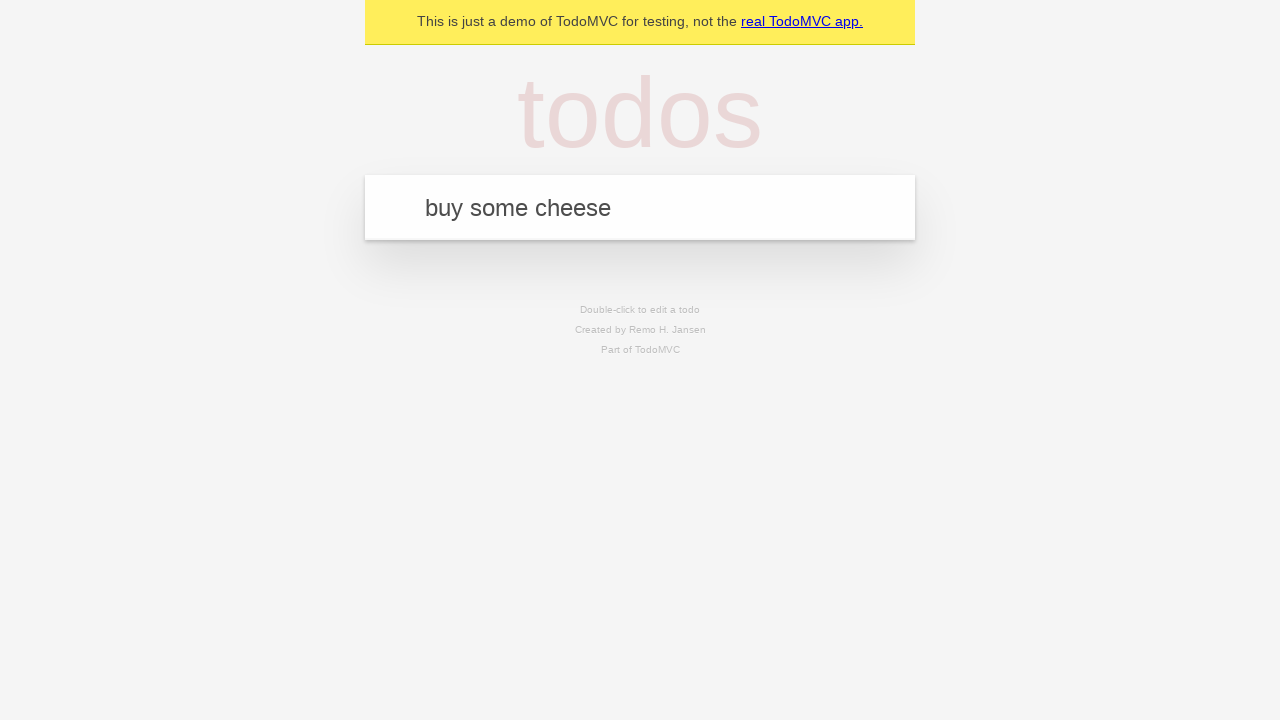

Pressed Enter to create first todo item on internal:attr=[placeholder="What needs to be done?"i]
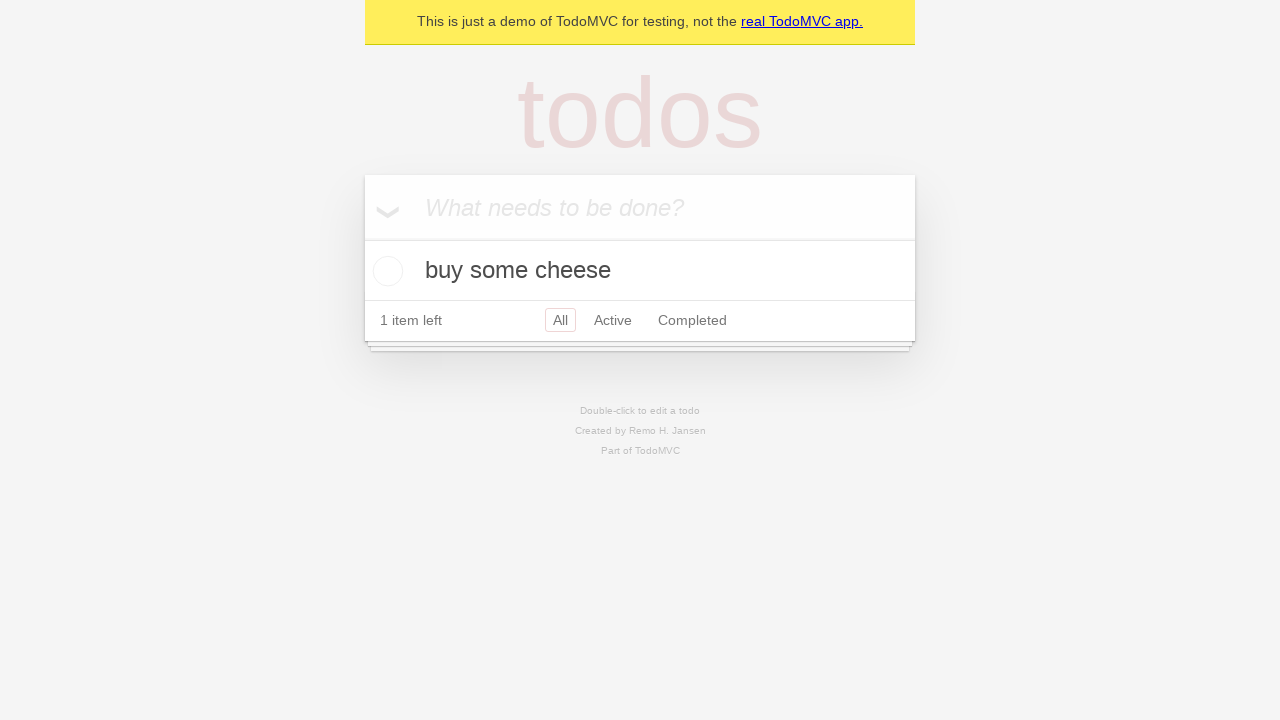

Filled input field with 'feed the cat' on internal:attr=[placeholder="What needs to be done?"i]
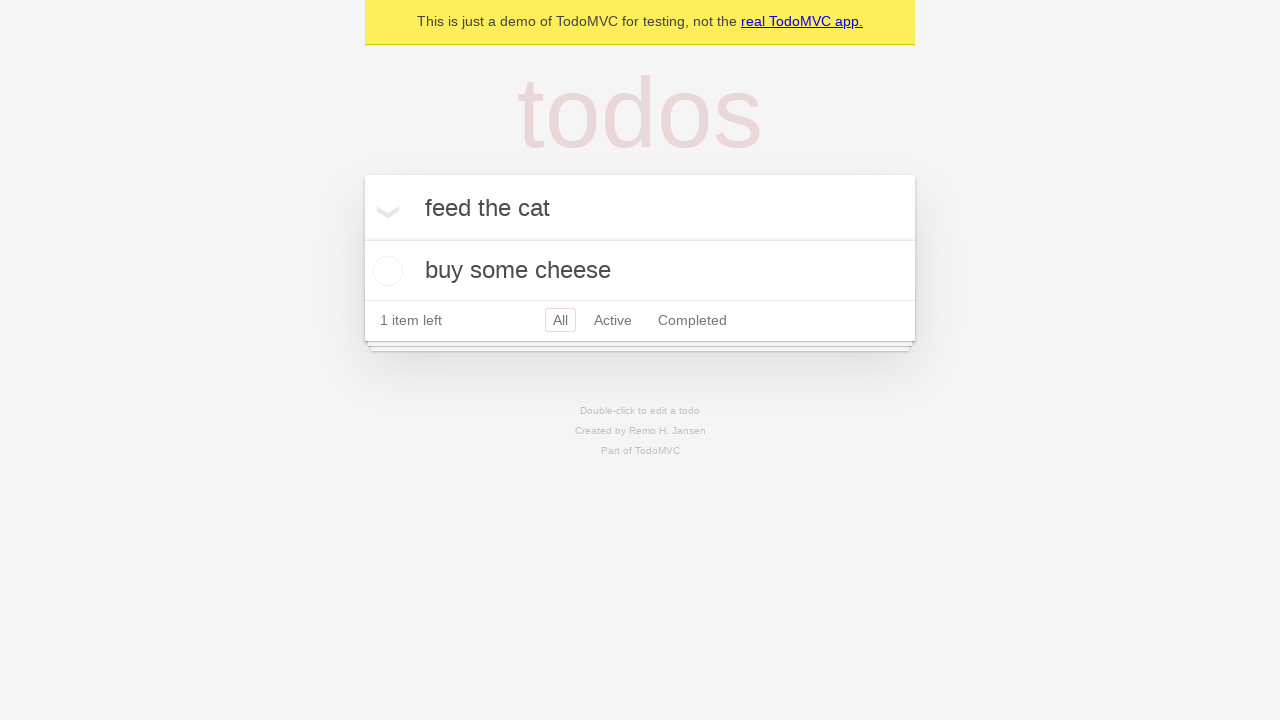

Pressed Enter to create second todo item on internal:attr=[placeholder="What needs to be done?"i]
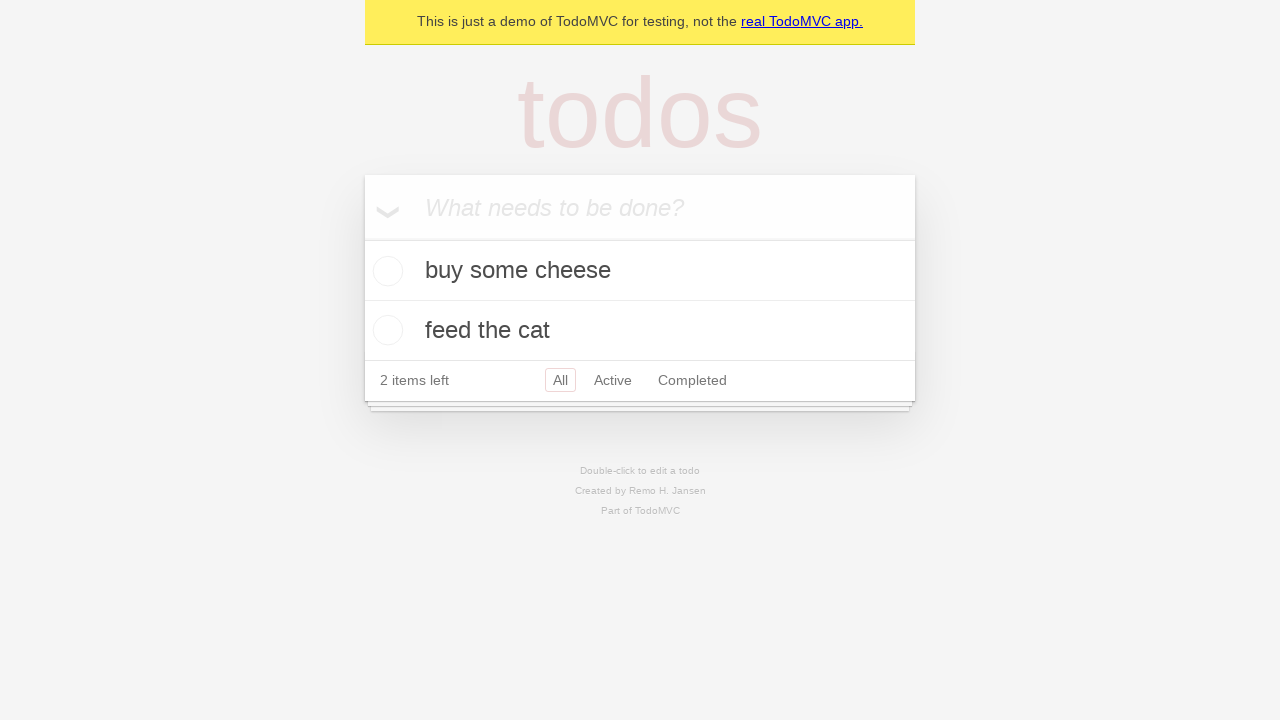

Checked first todo item checkbox to mark as complete at (385, 271) on [data-testid='todo-item'] >> nth=0 >> internal:role=checkbox
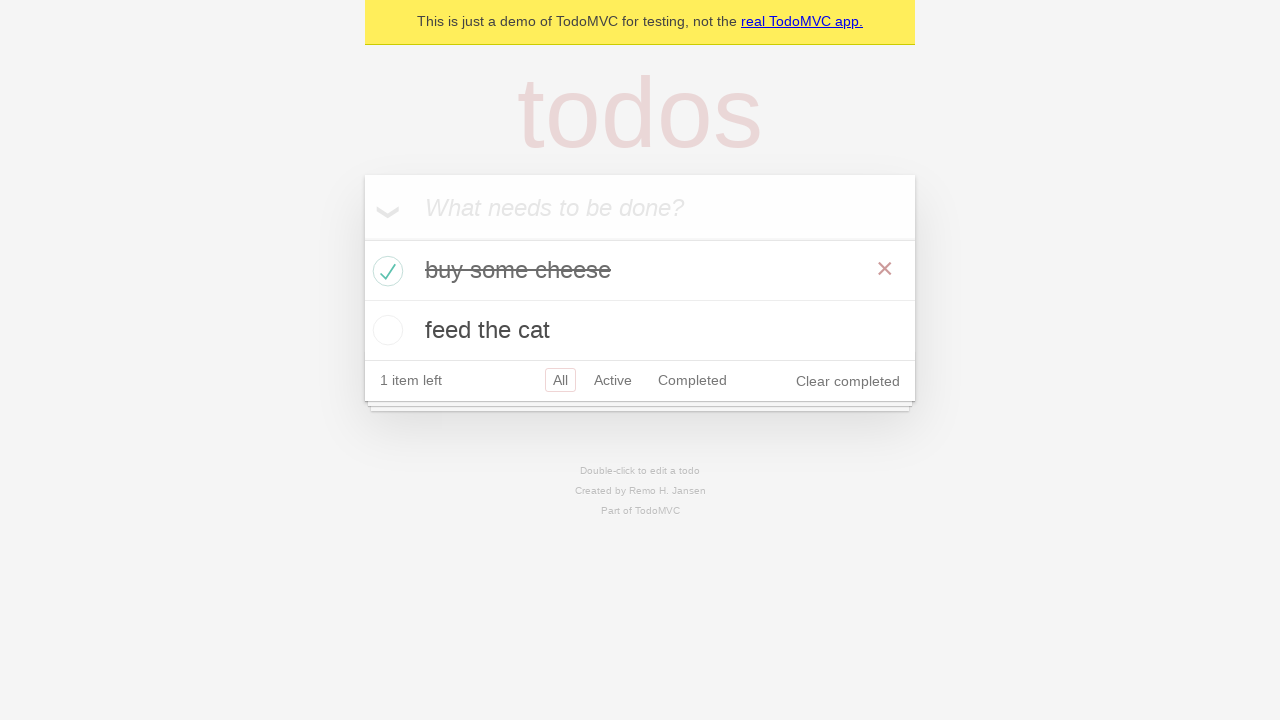

Unchecked first todo item checkbox to mark as incomplete at (385, 271) on [data-testid='todo-item'] >> nth=0 >> internal:role=checkbox
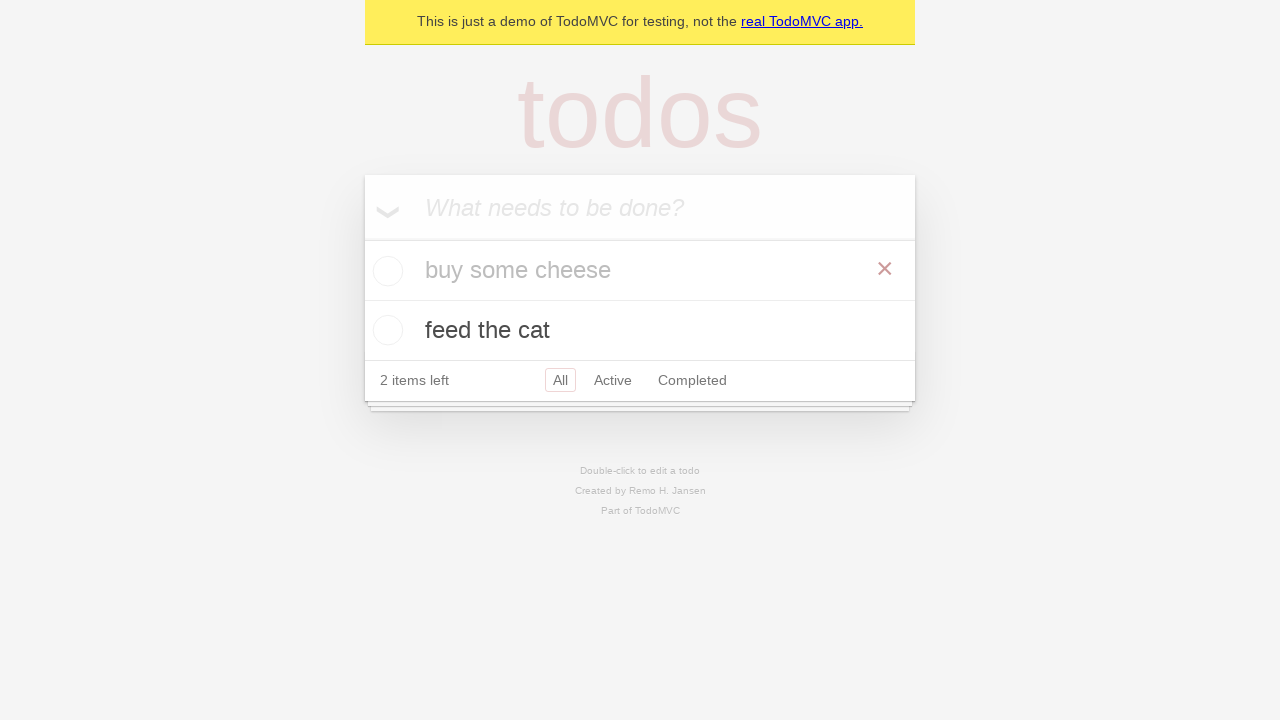

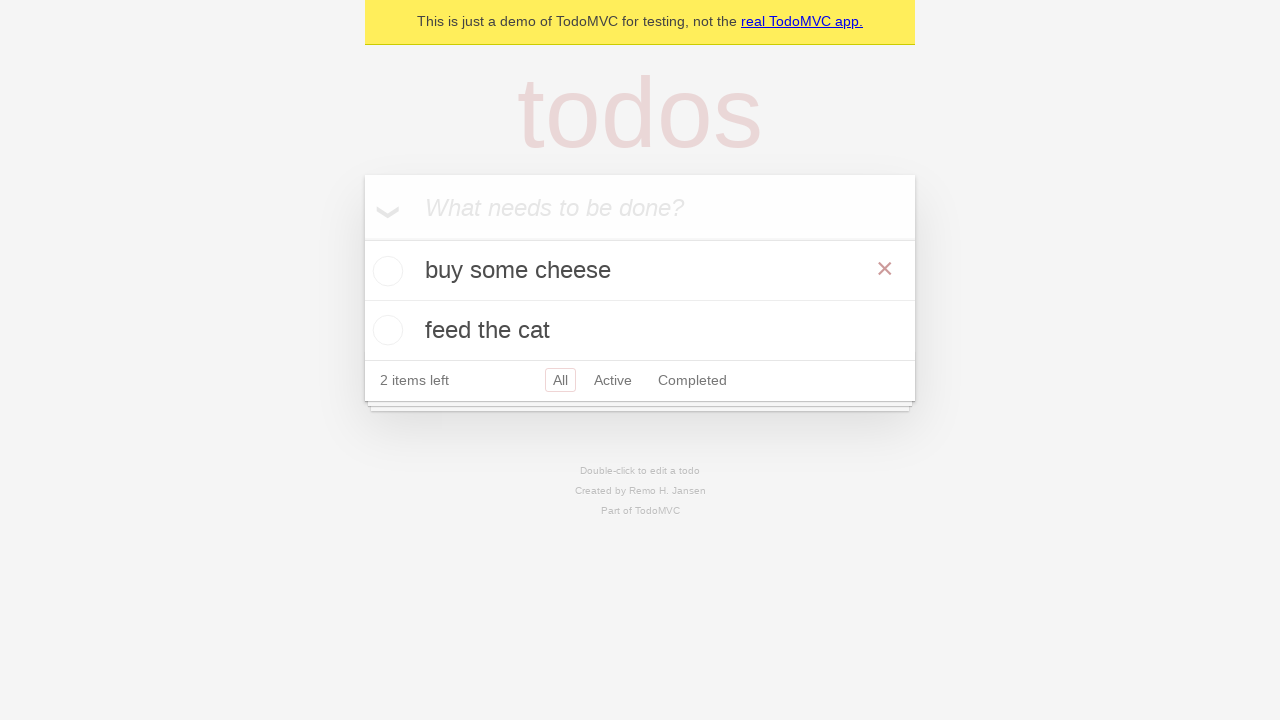